Tests JavaScript prompt functionality on W3Schools by switching to an iframe, clicking a button to trigger a prompt alert, entering a name, and verifying the result is displayed correctly

Starting URL: https://www.w3schools.com/js/tryit.asp?filename=tryjs_prompt

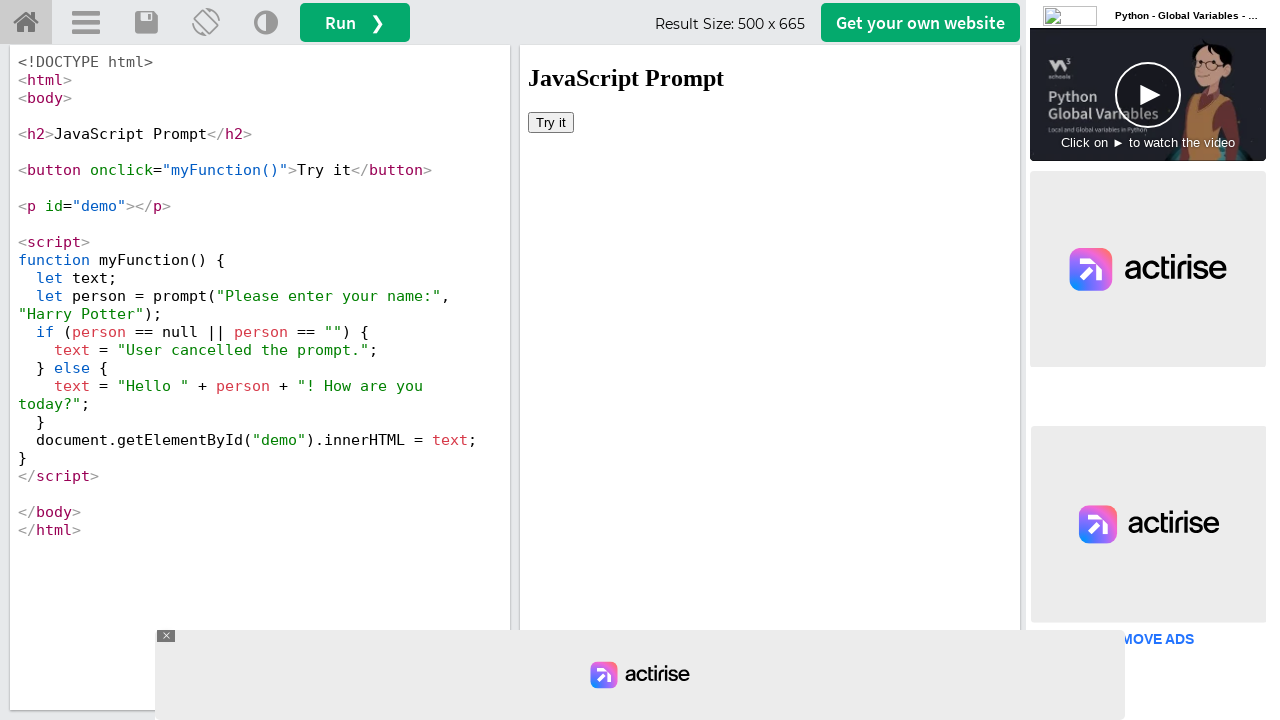

Located iframe with ID 'iframeResult'
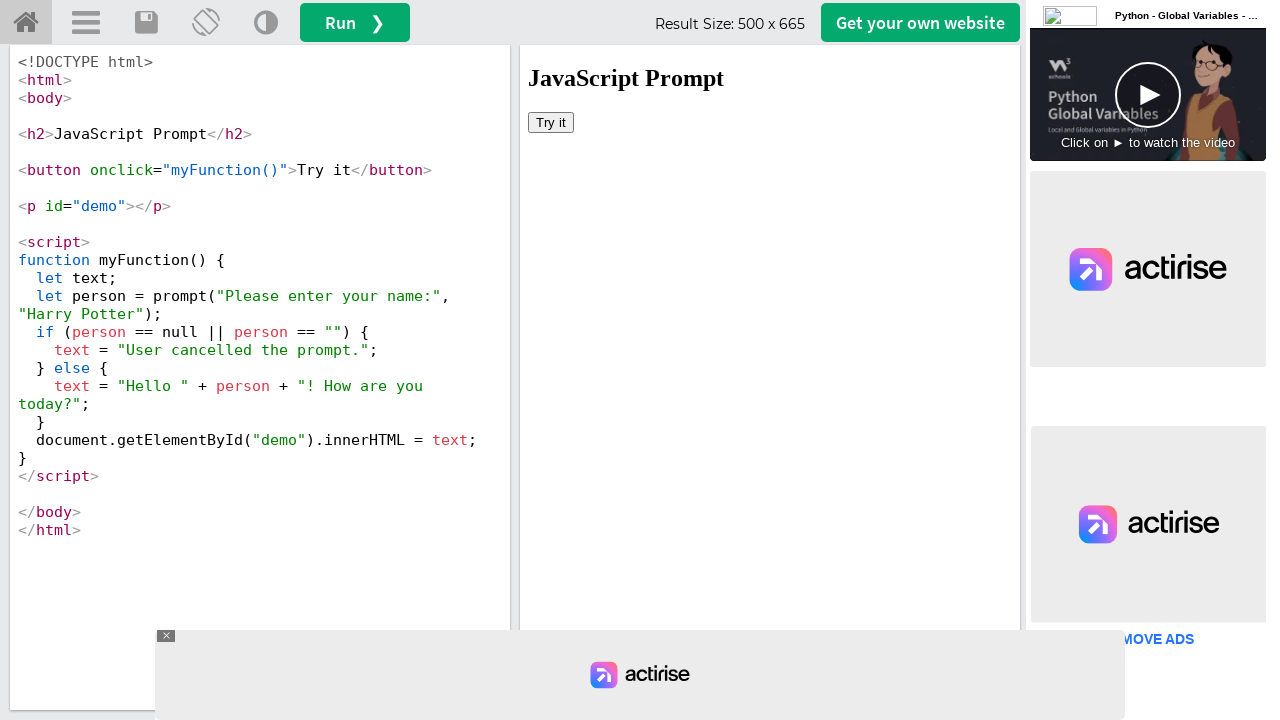

Clicked 'Try it' button in iframe to trigger prompt at (551, 122) on #iframeResult >> internal:control=enter-frame >> xpath=//button[text()='Try it']
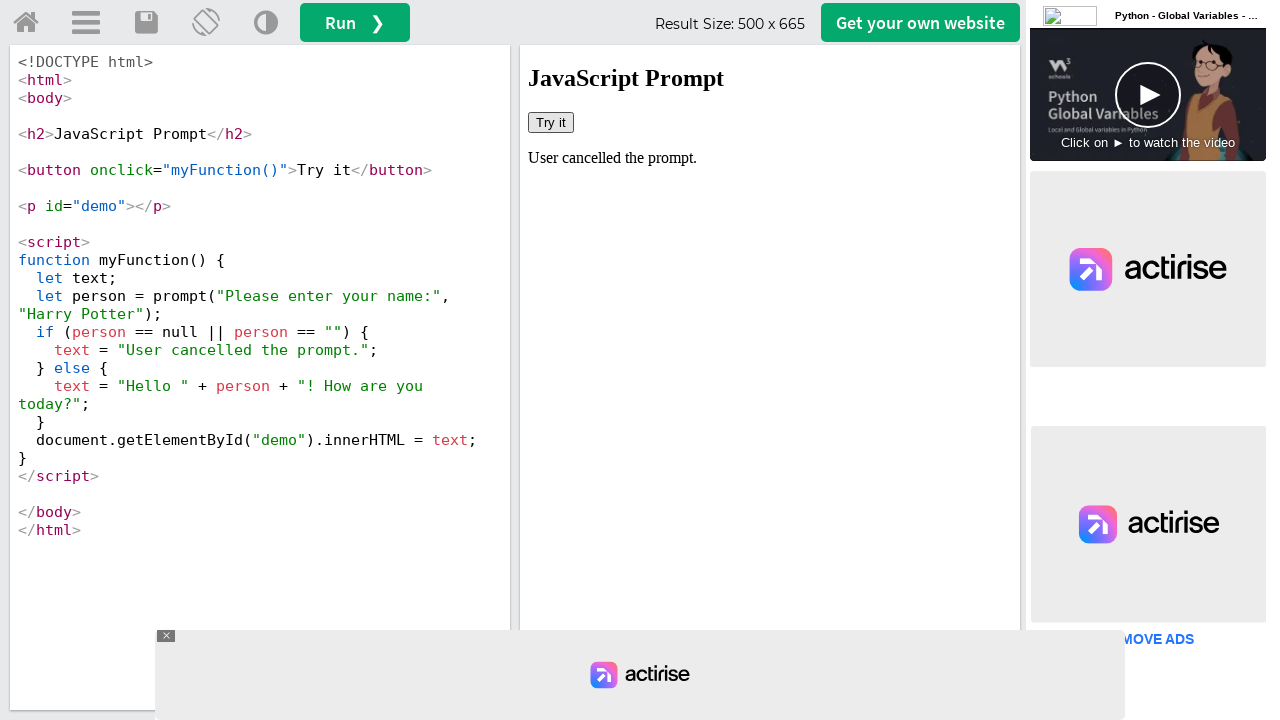

Registered dialog handler to accept prompt with 'MarcusThompson'
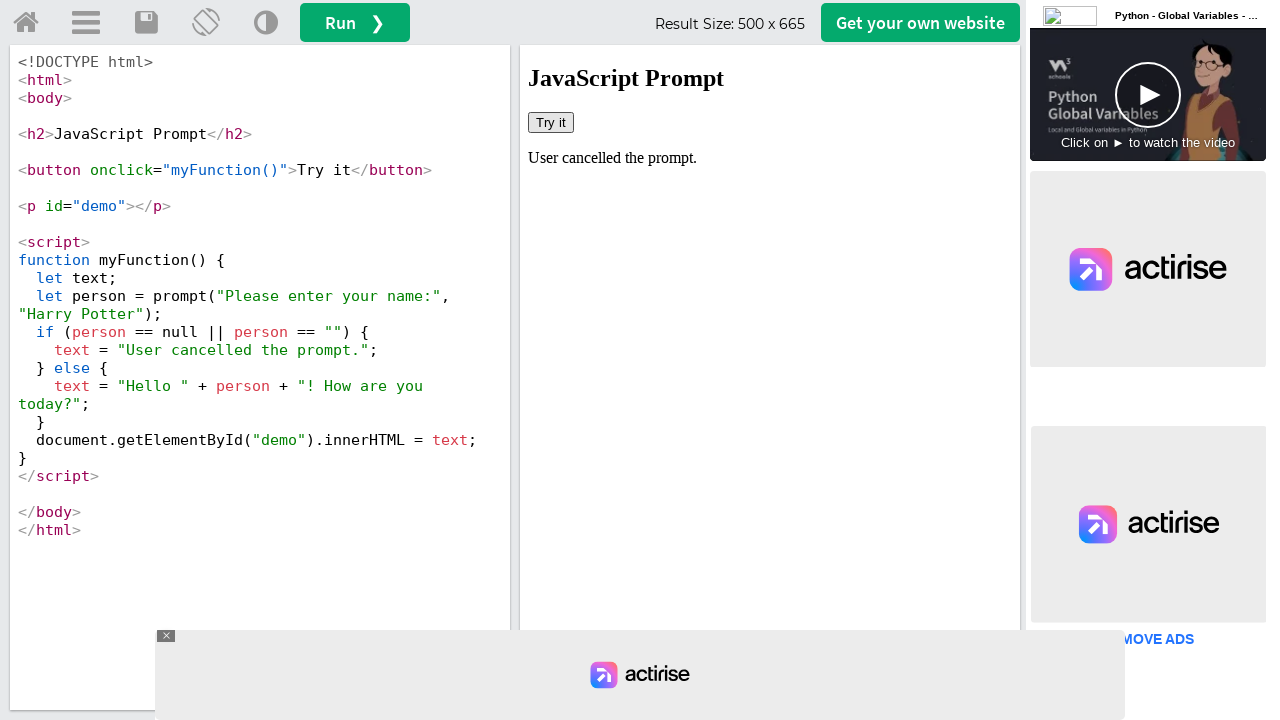

Re-registered dialog handler with callback function
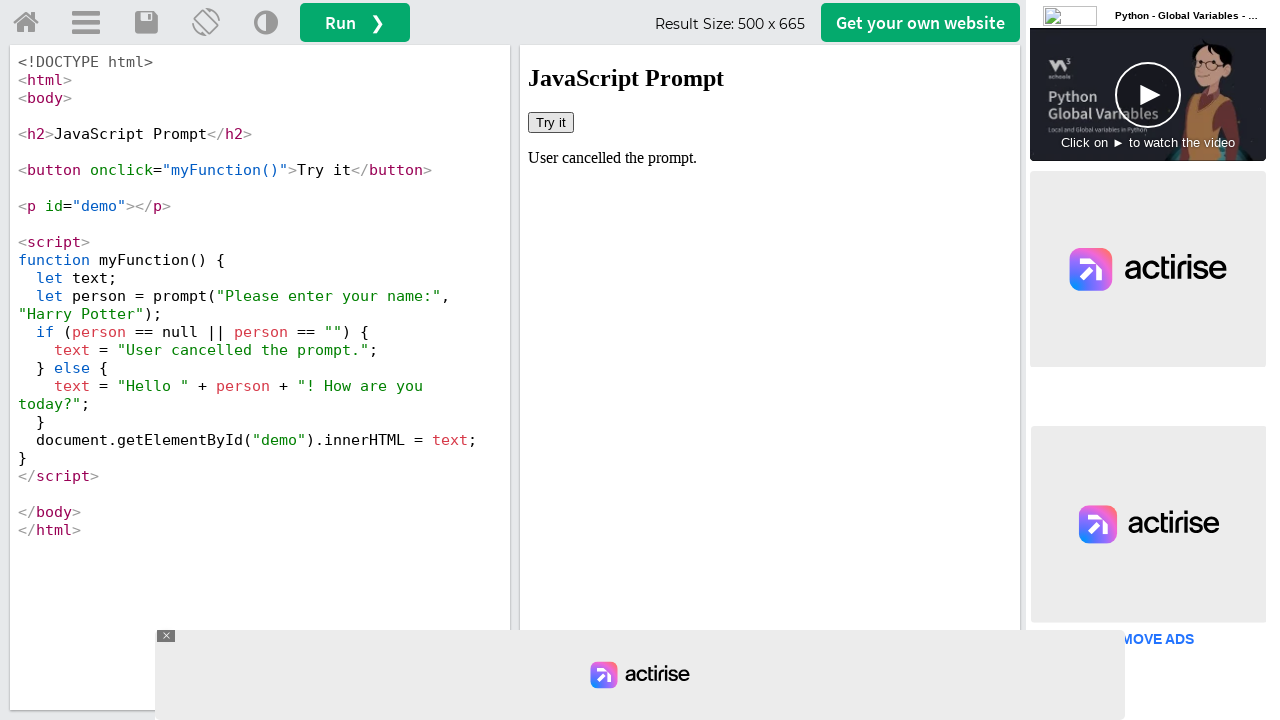

Clicked 'Try it' button again to trigger prompt dialog at (551, 122) on #iframeResult >> internal:control=enter-frame >> xpath=//button[text()='Try it']
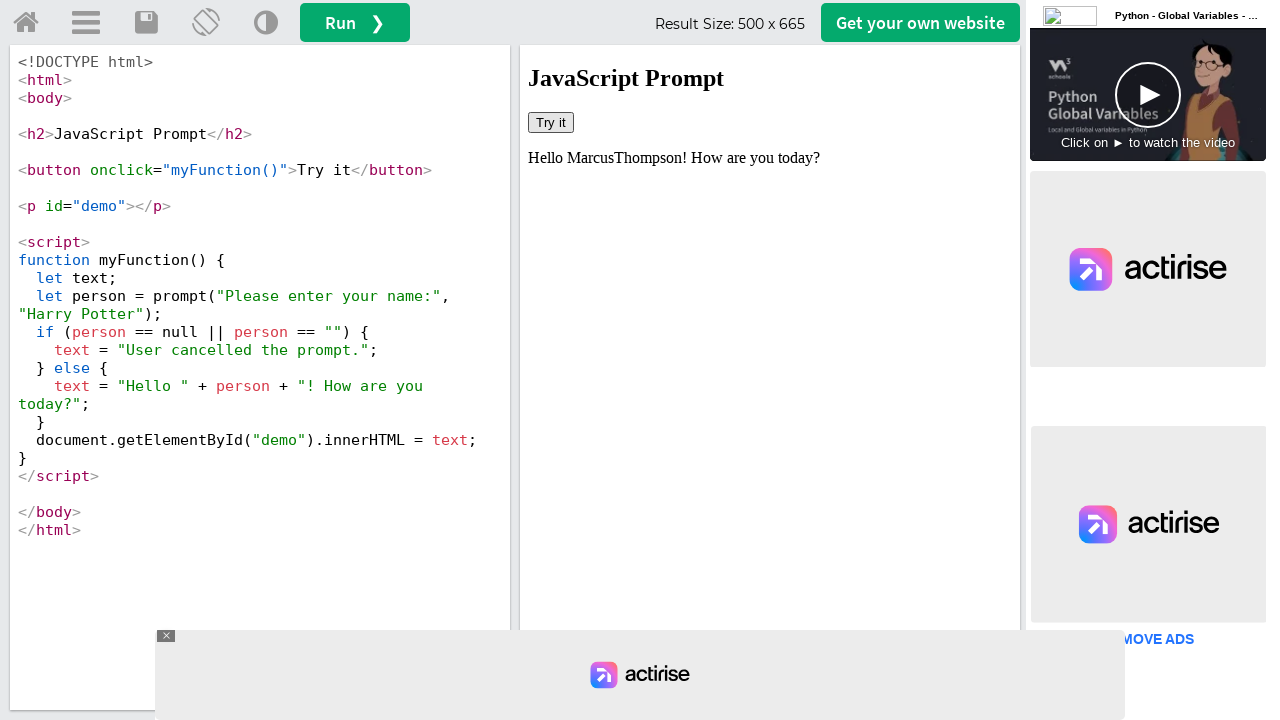

Waited for result text to appear in #demo element
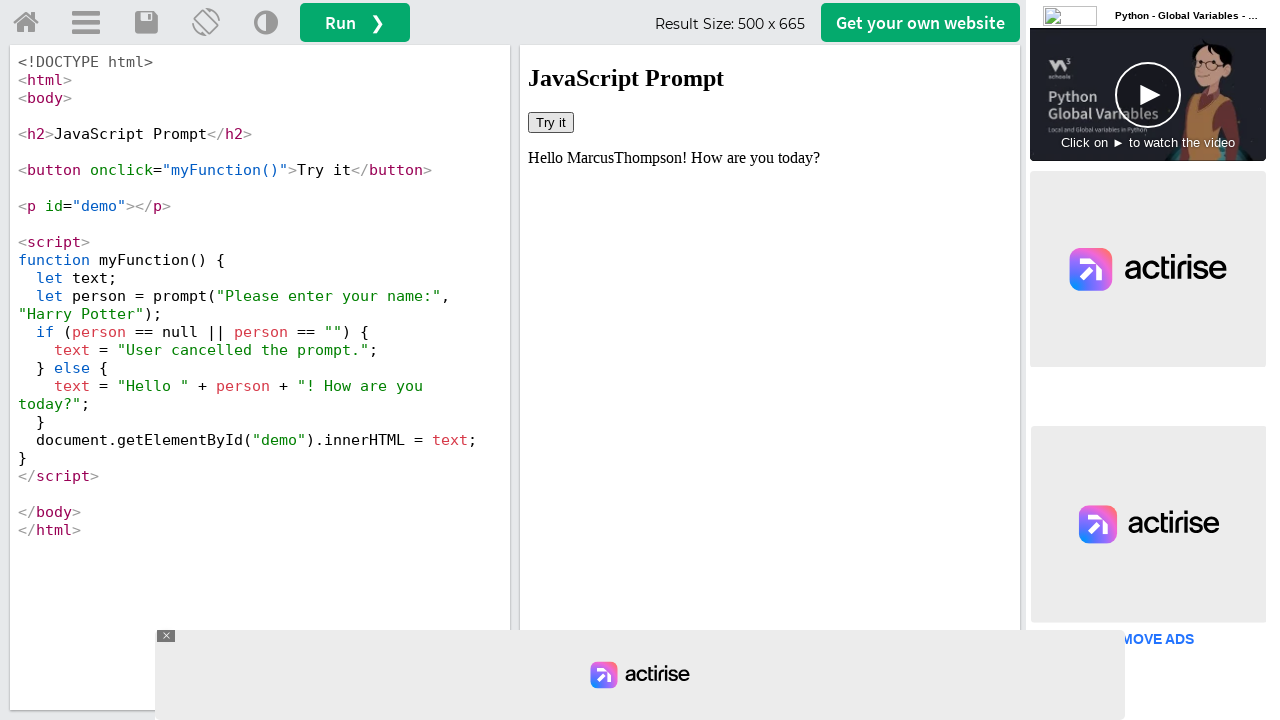

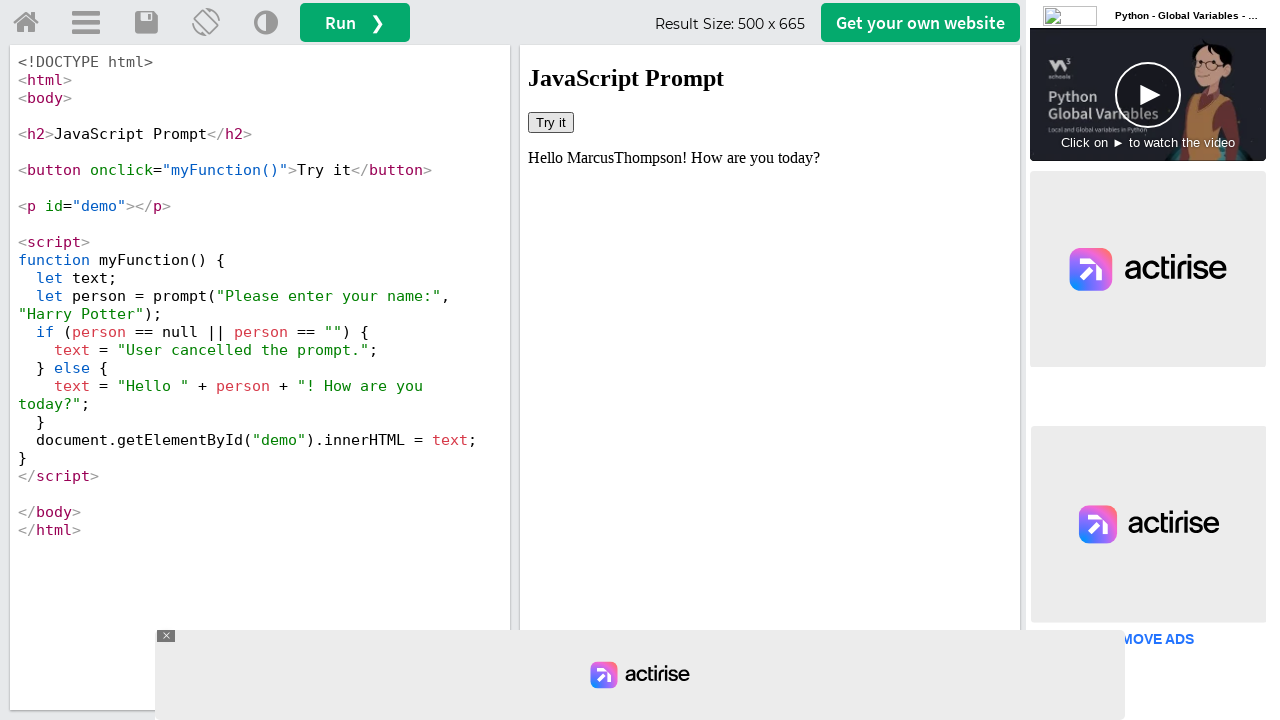